Tests enabling a disabled input field by clicking enable button and verifying the field becomes enabled

Starting URL: https://practice.cydeo.com/dynamic_controls

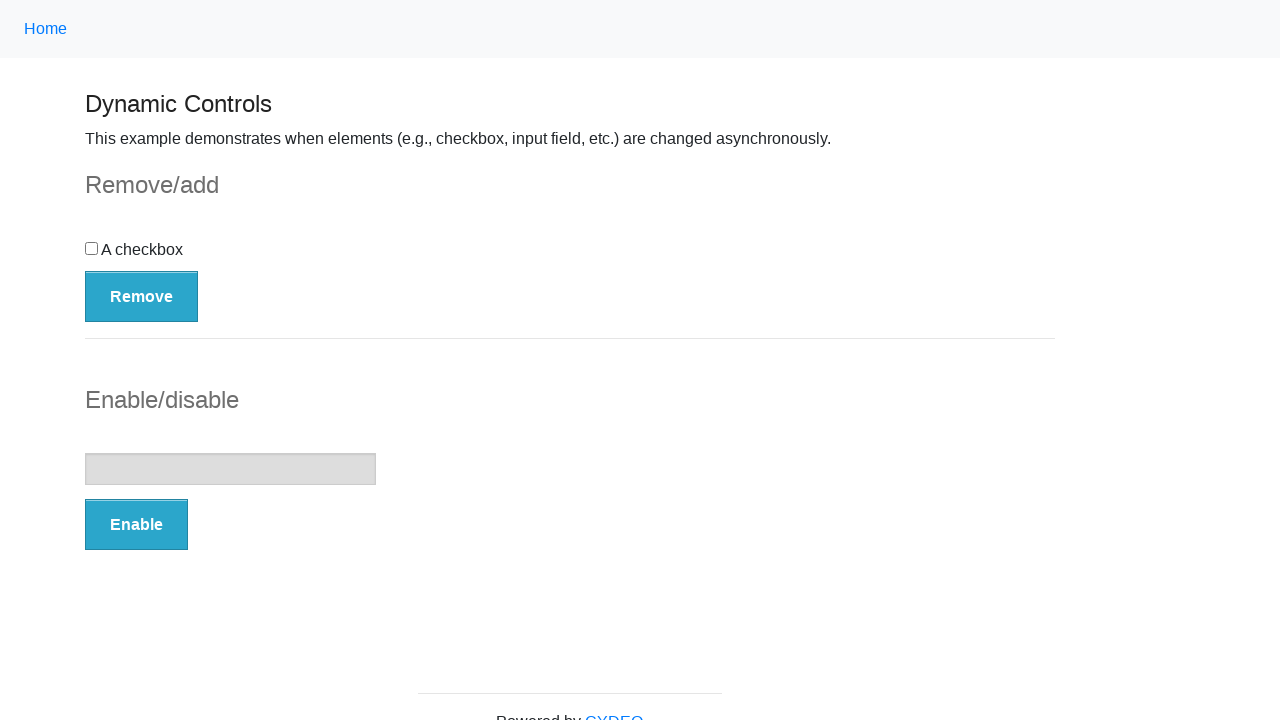

Clicked Enable button to enable the disabled input field at (136, 525) on button:has-text('Enable')
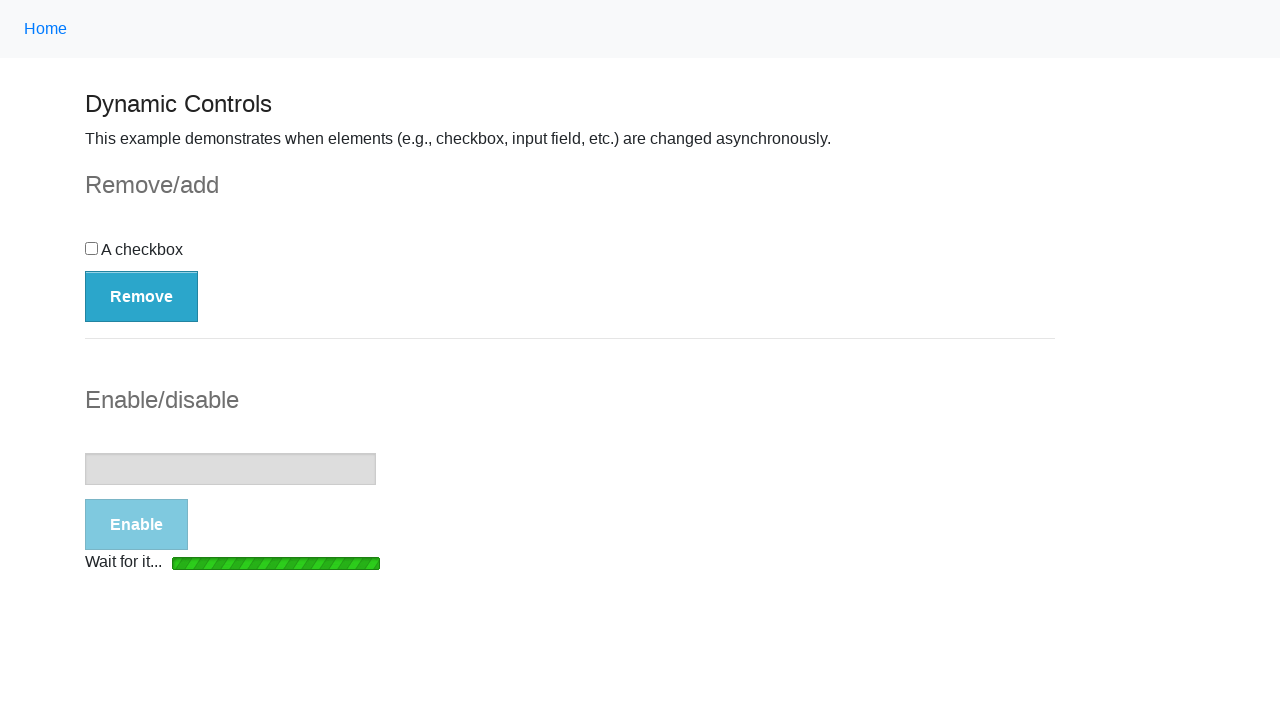

Loading bar disappeared
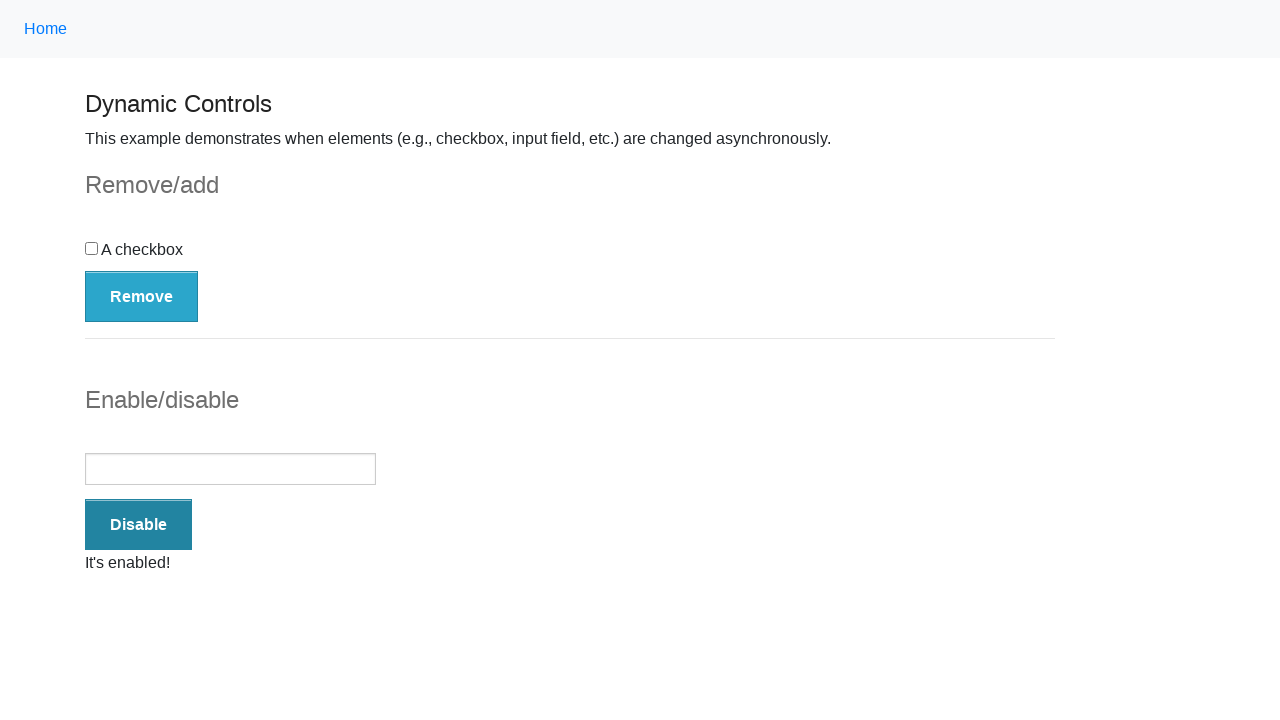

Success message 'enabled' appeared
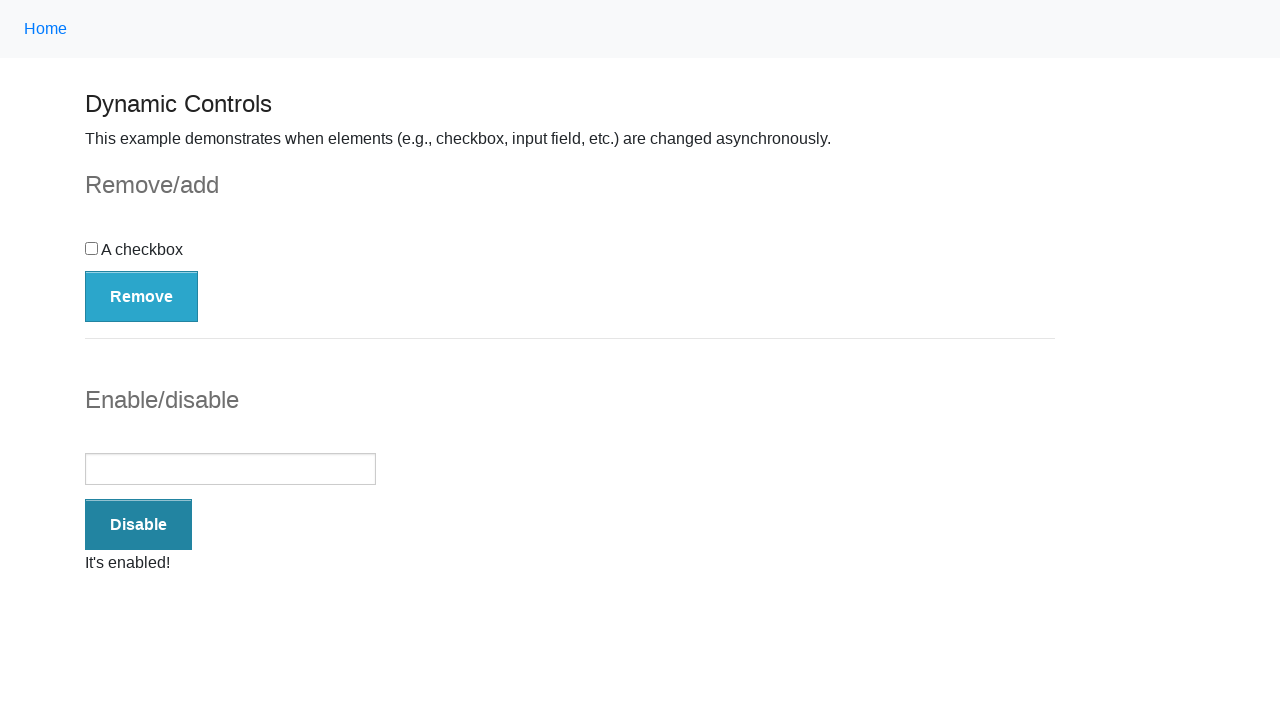

Verified that the input field is now enabled
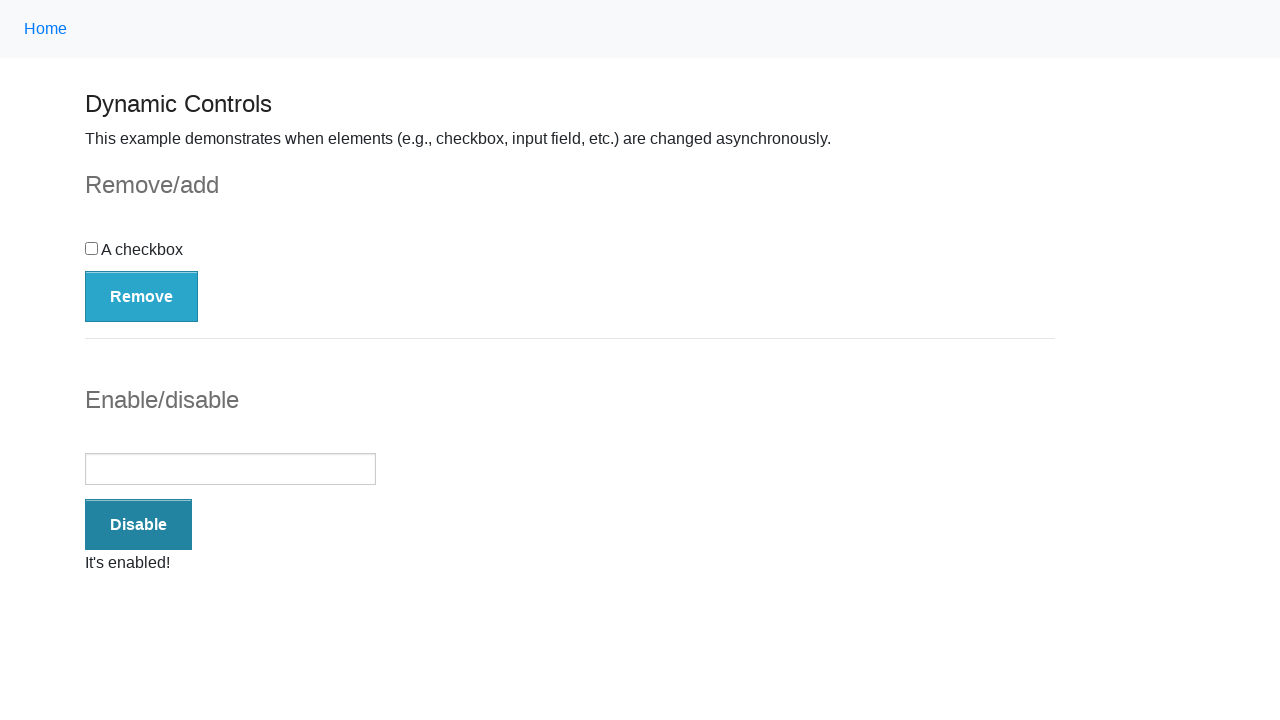

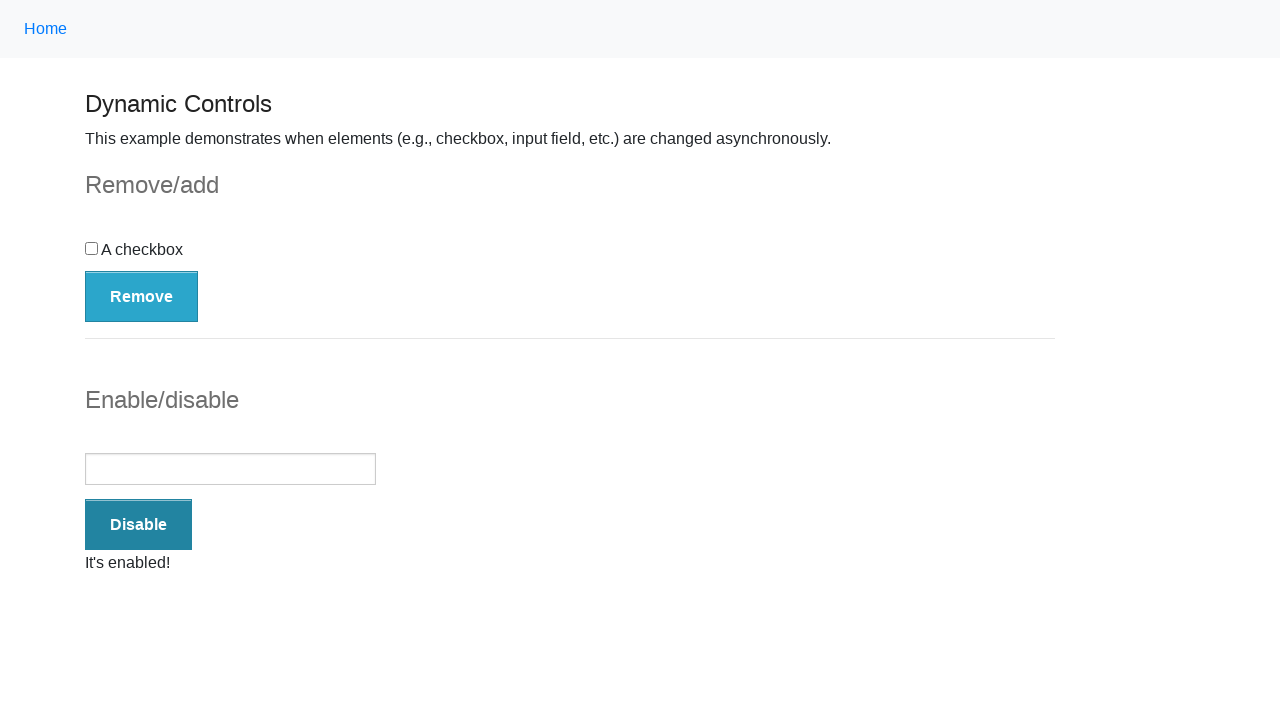